Tests JavaScript confirmation alert handling by clicking a button to trigger a confirmation dialog, accepting it, and verifying the result message is displayed on the page.

Starting URL: http://the-internet.herokuapp.com/javascript_alerts

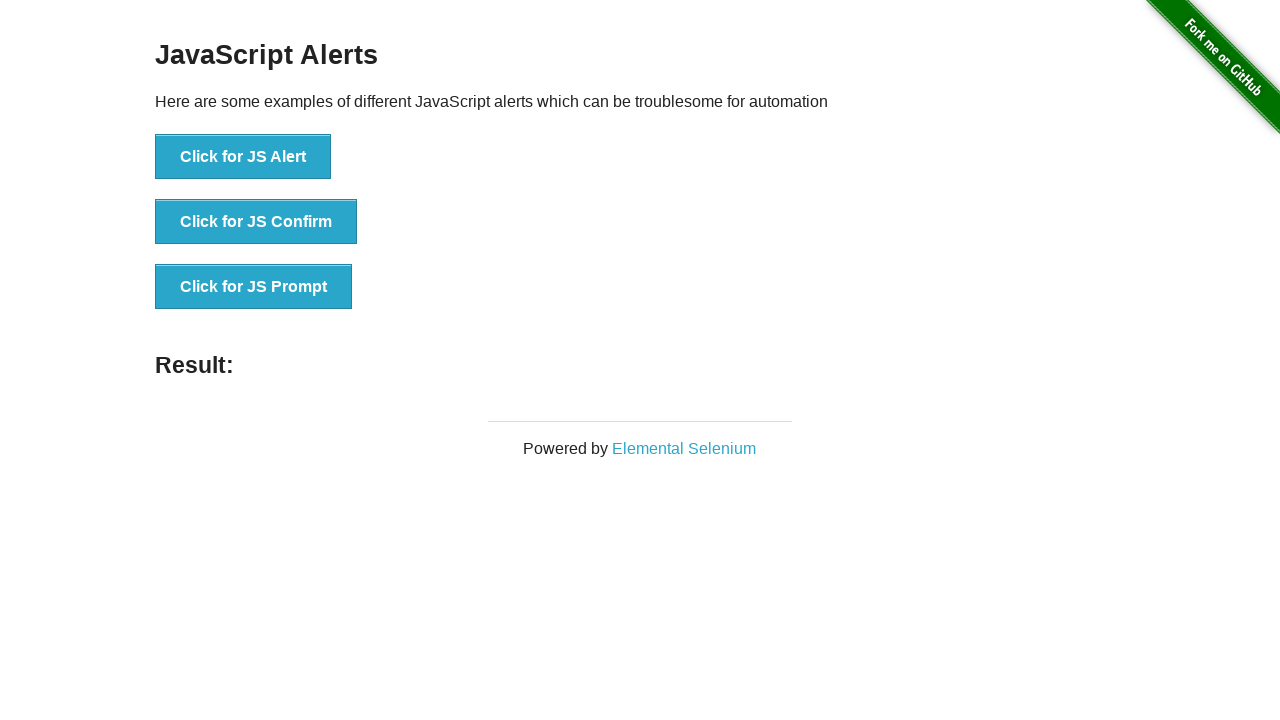

Clicked the second button to trigger JavaScript confirmation alert at (256, 222) on css=button >> nth=1
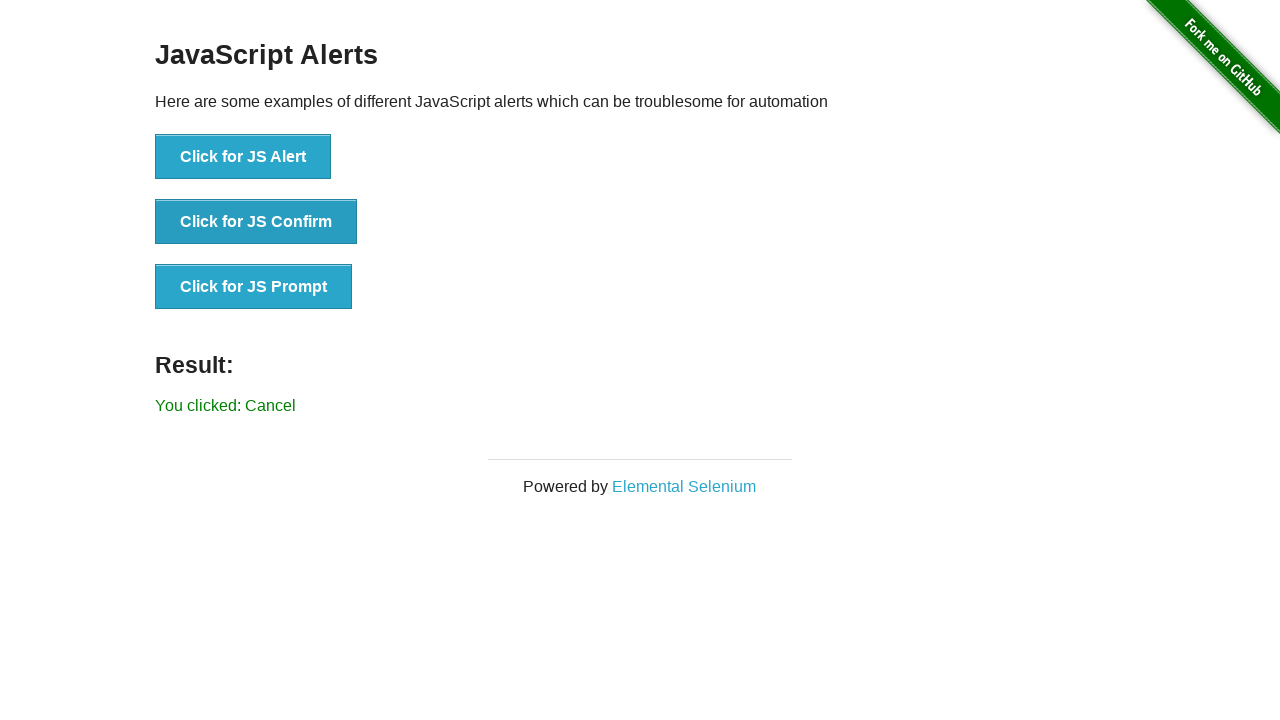

Set up dialog handler to accept confirmation
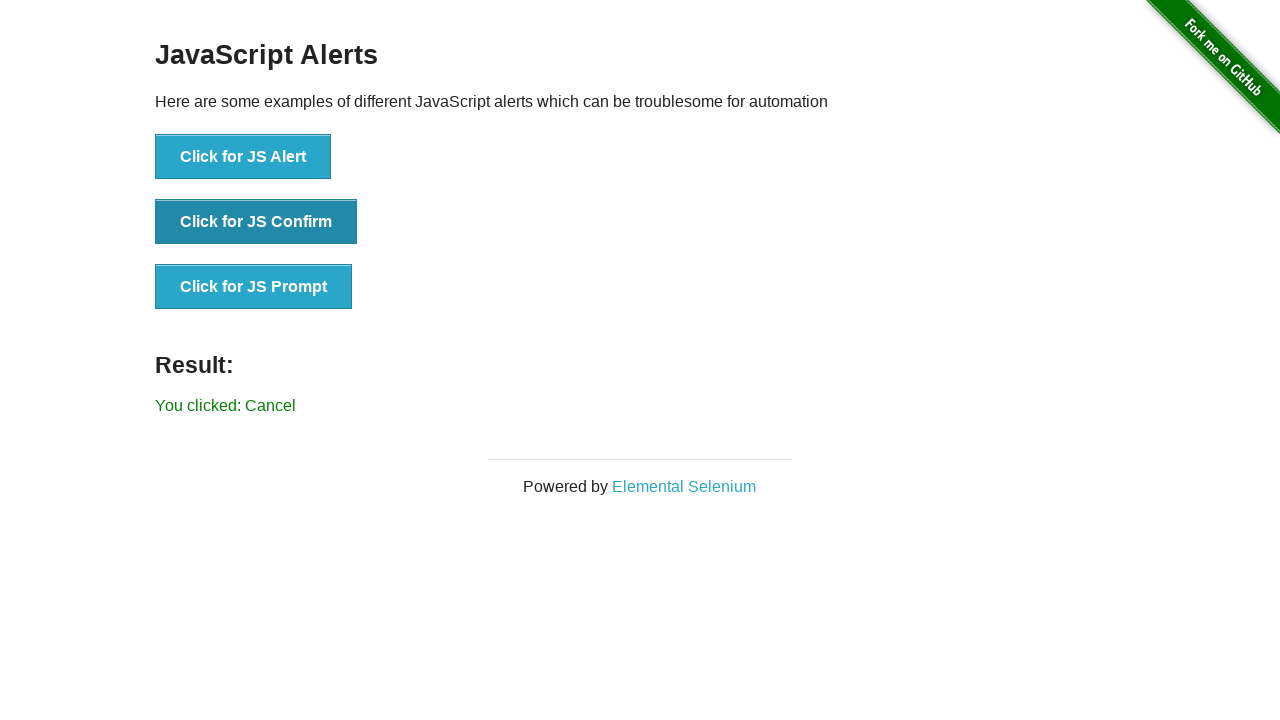

Clicked the second button again to trigger confirmation dialog with handler active at (256, 222) on css=button >> nth=1
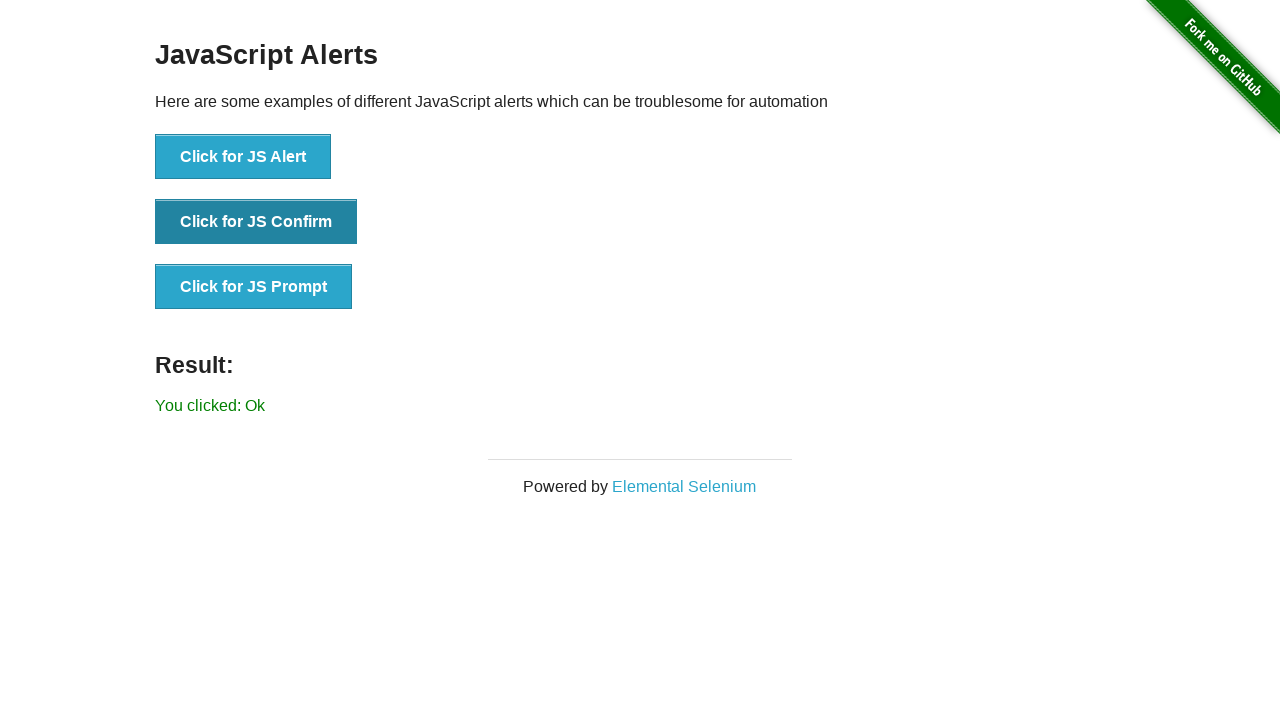

Result message appeared on the page
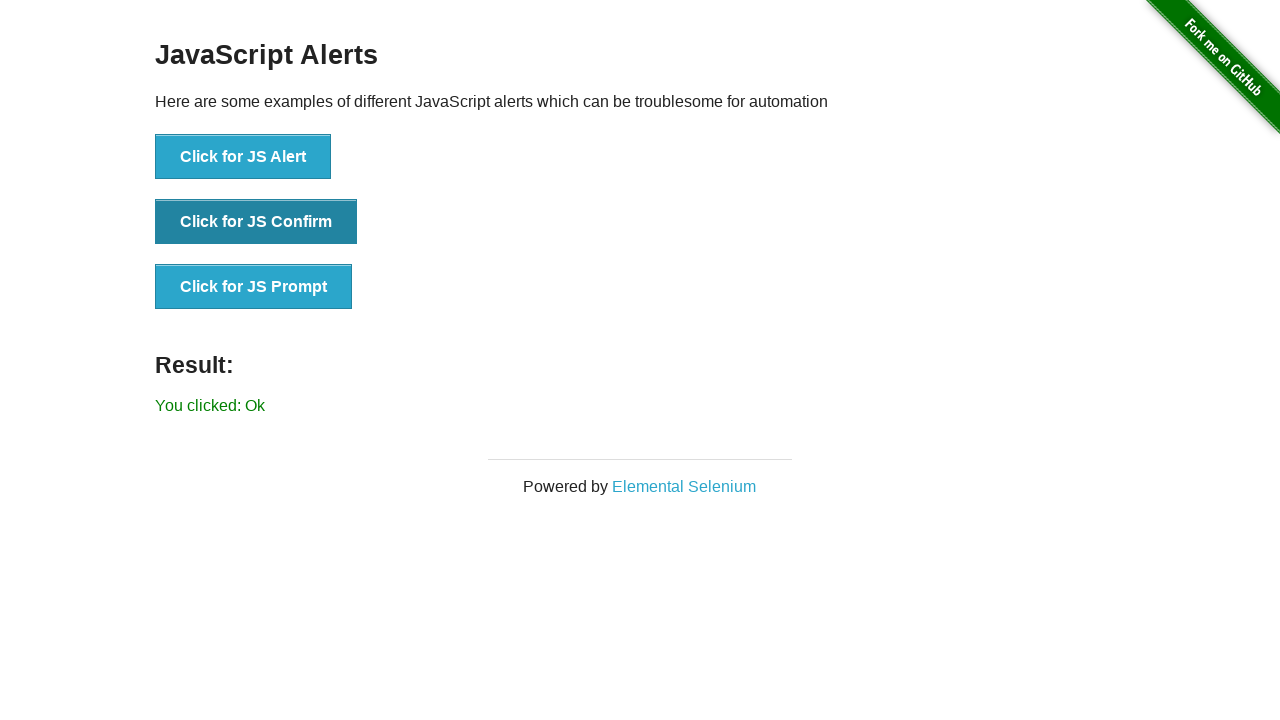

Retrieved result text from the page
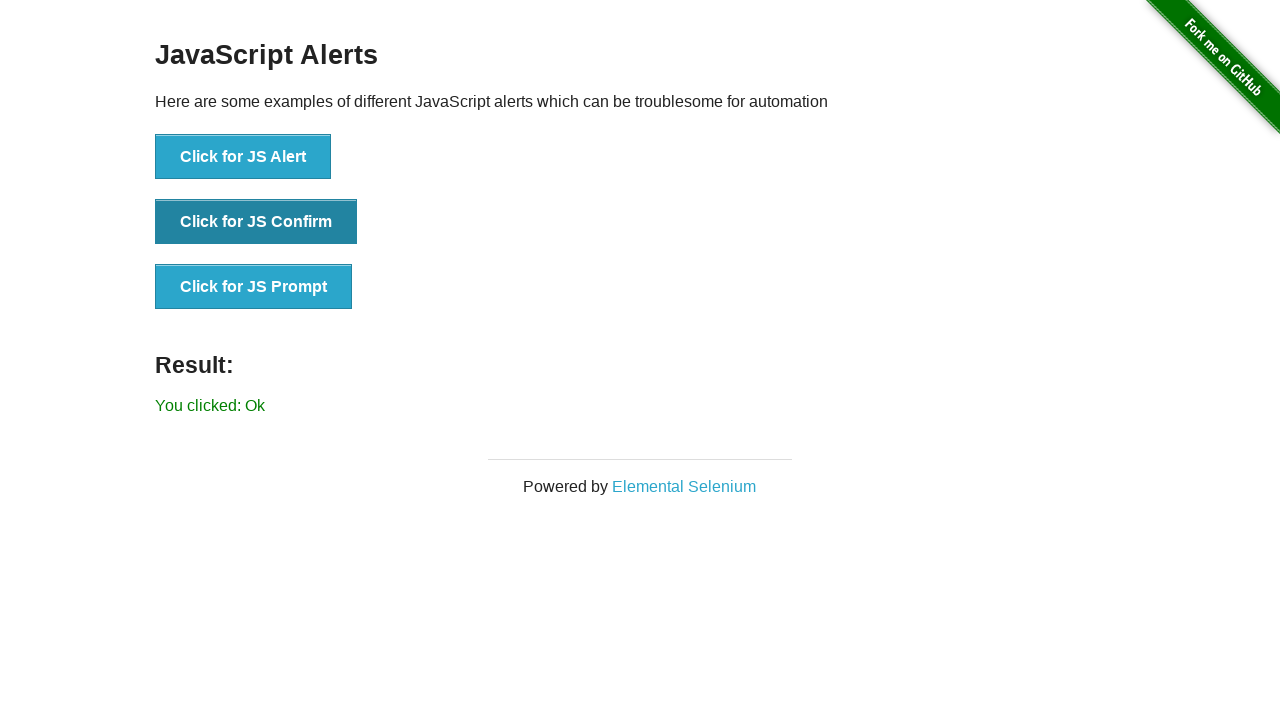

Verified result text matches 'You clicked: Ok'
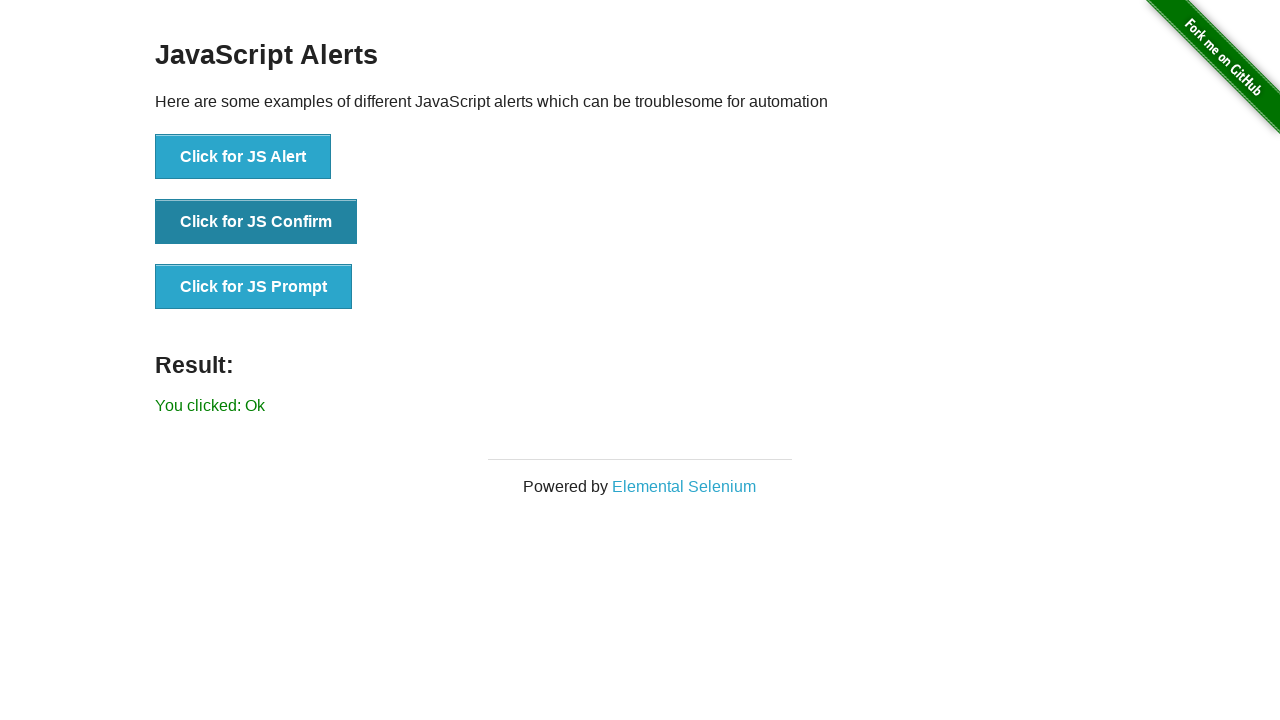

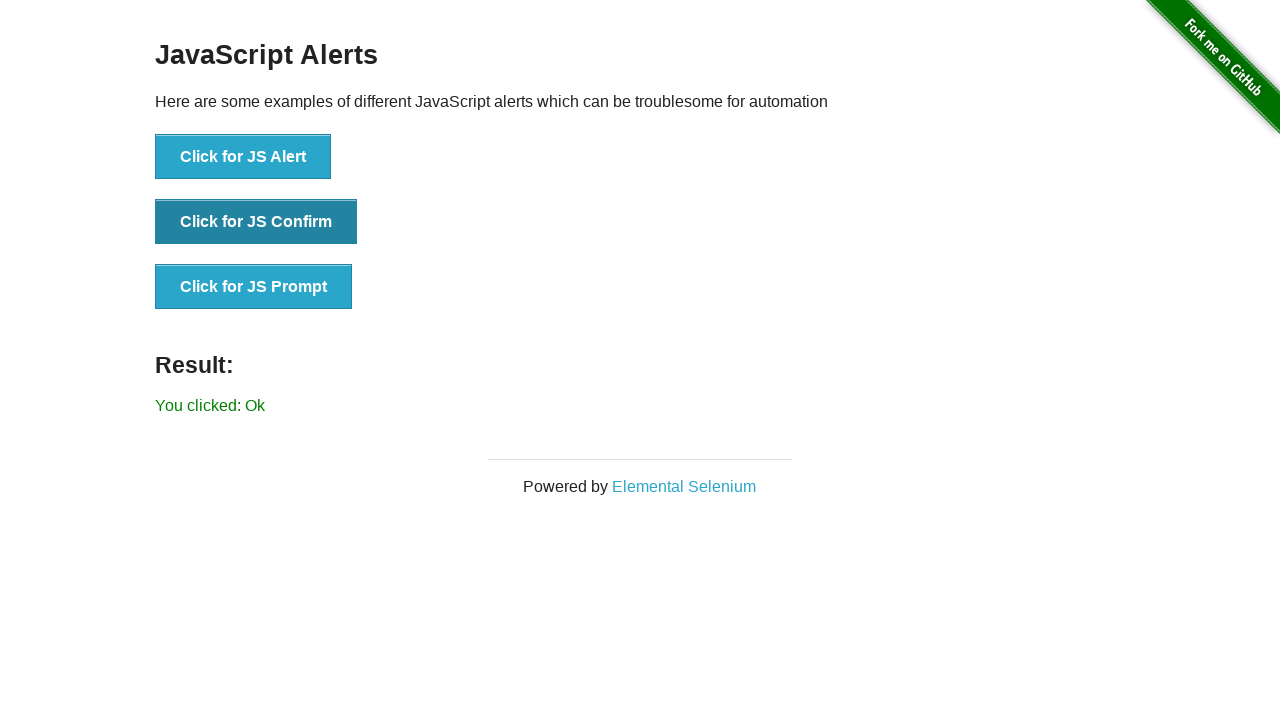